Tests confirm alert dialog functionality by clicking a button to trigger an alert, then dismissing it and verifying the result message

Starting URL: https://seleniumautomationpractice.blogspot.com/2018/01/blog-post.html

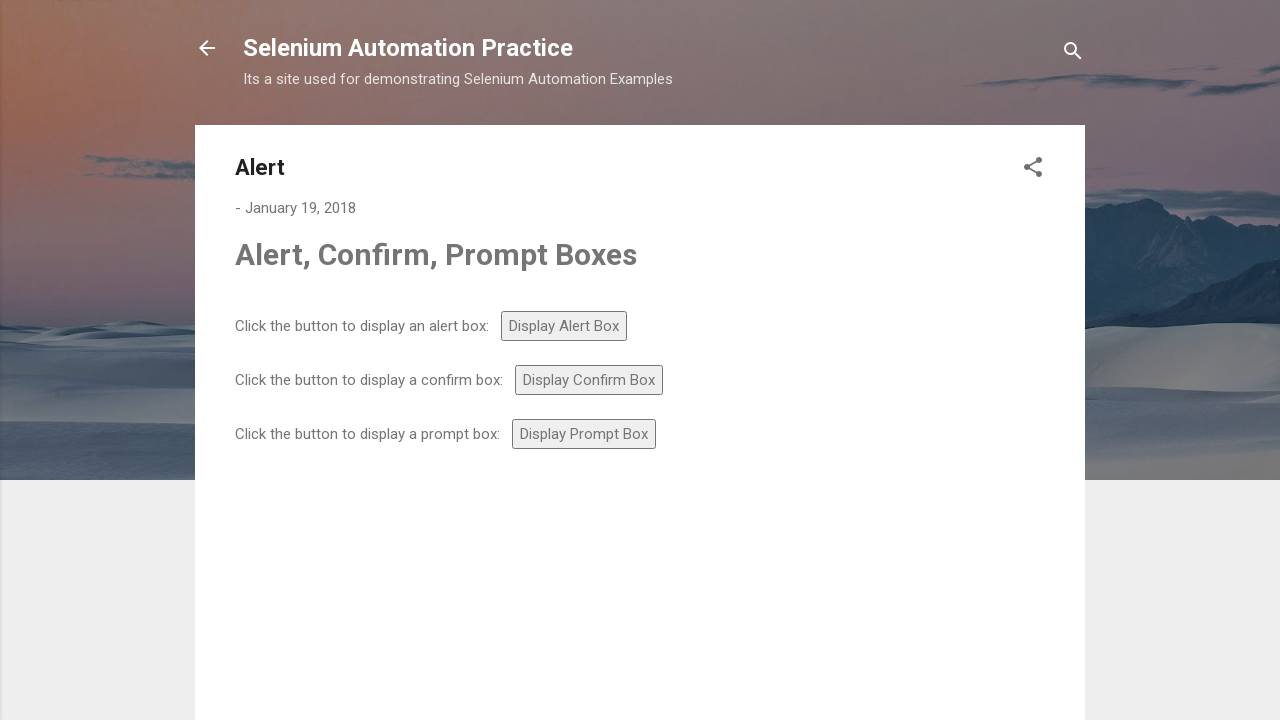

Set up dialog handler to dismiss confirm alert
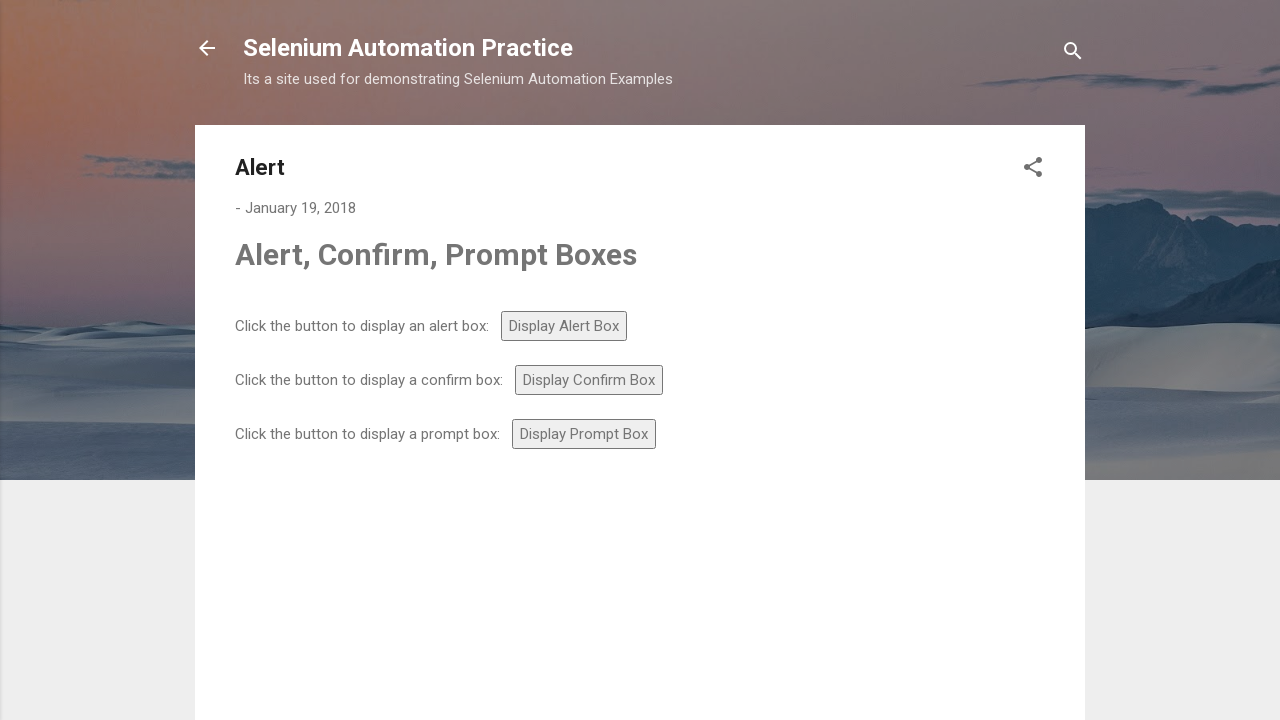

Clicked confirm button to trigger alert dialog at (589, 380) on #confirm
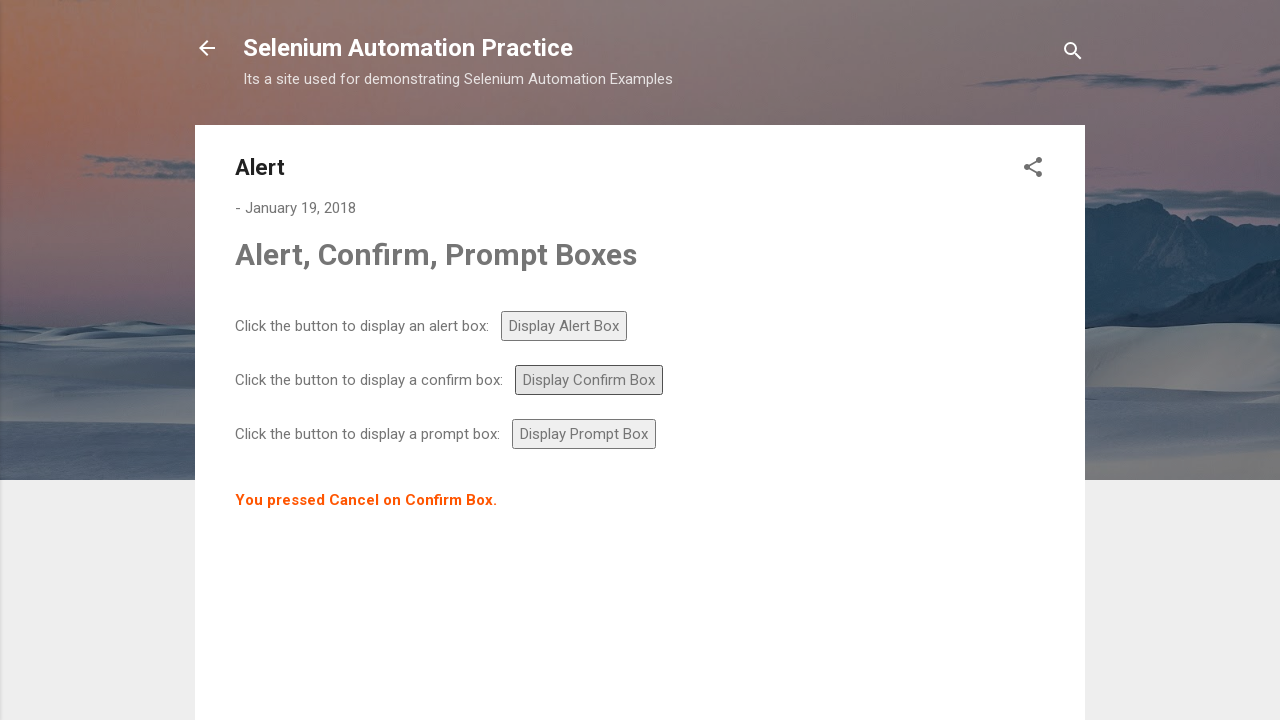

Alert dismissed and result message displayed
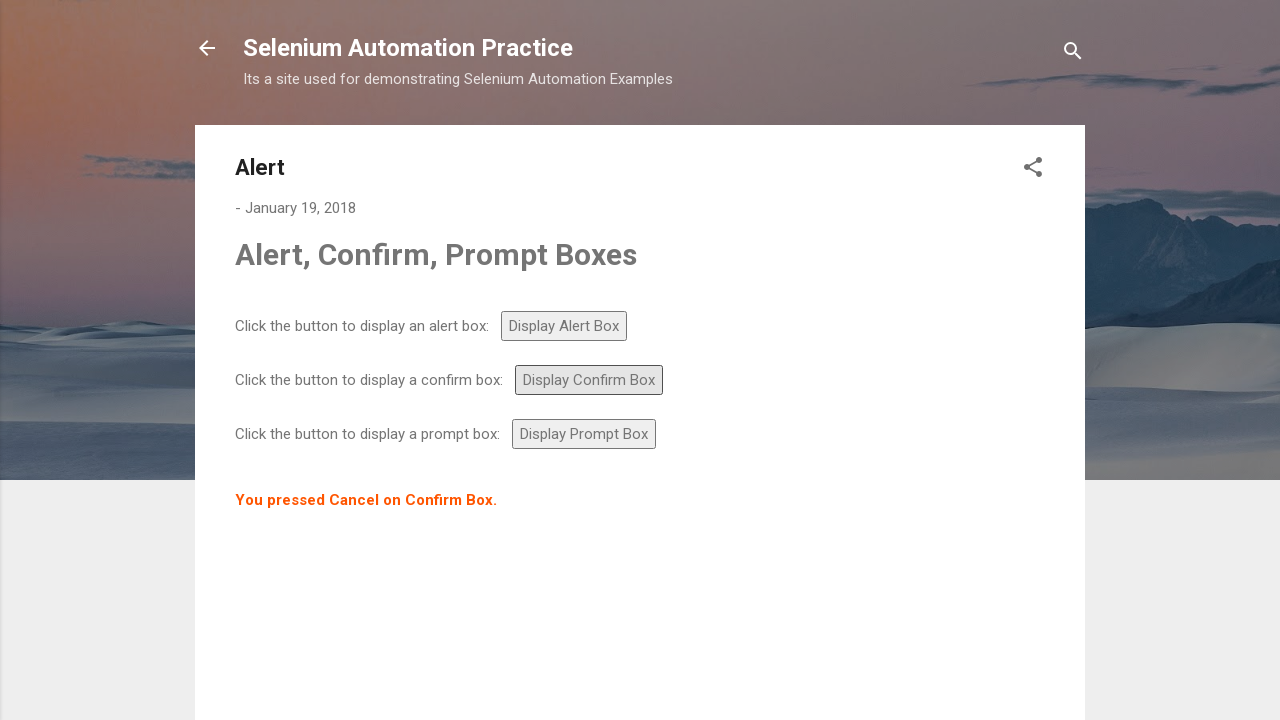

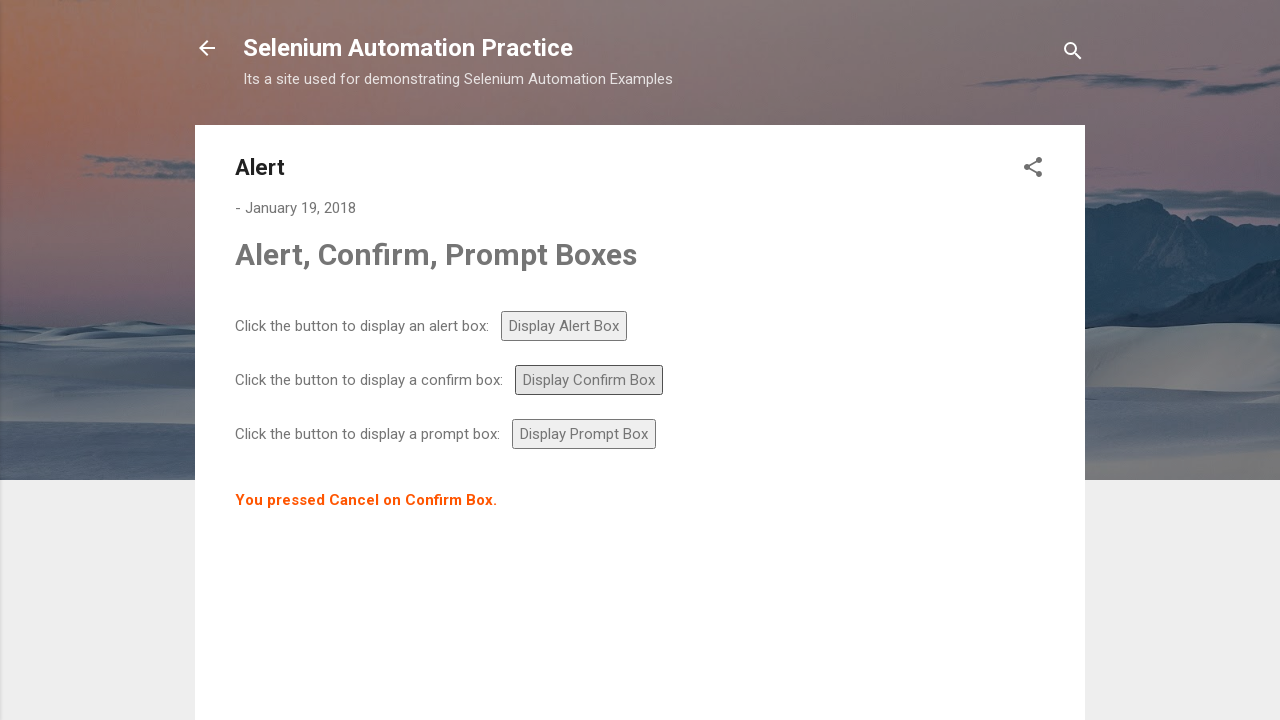